Tests JavaScript prompt dialog by clicking the prompt button, entering text, and verifying the entered text is displayed

Starting URL: http://practice.cydeo.com/javascript_alerts

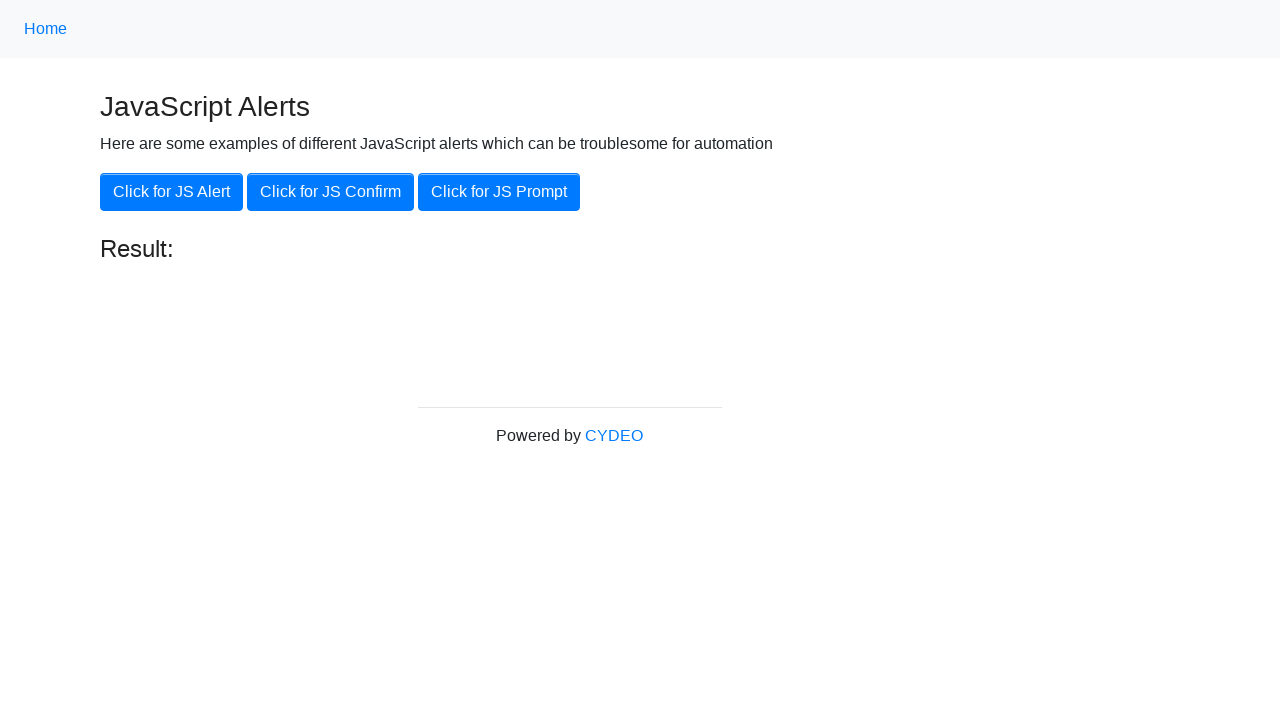

Set up dialog handler to accept prompt with text 'hello'
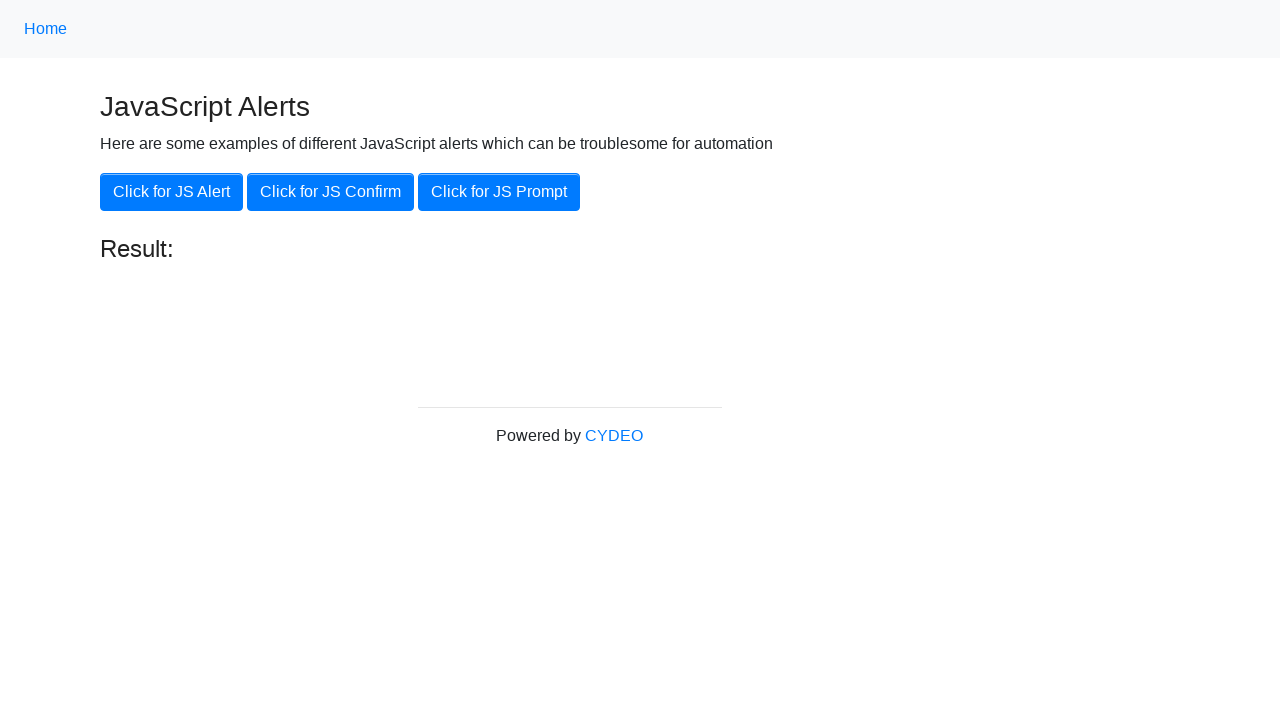

Clicked the JS Prompt button at (499, 192) on xpath=//button[.='Click for JS Prompt']
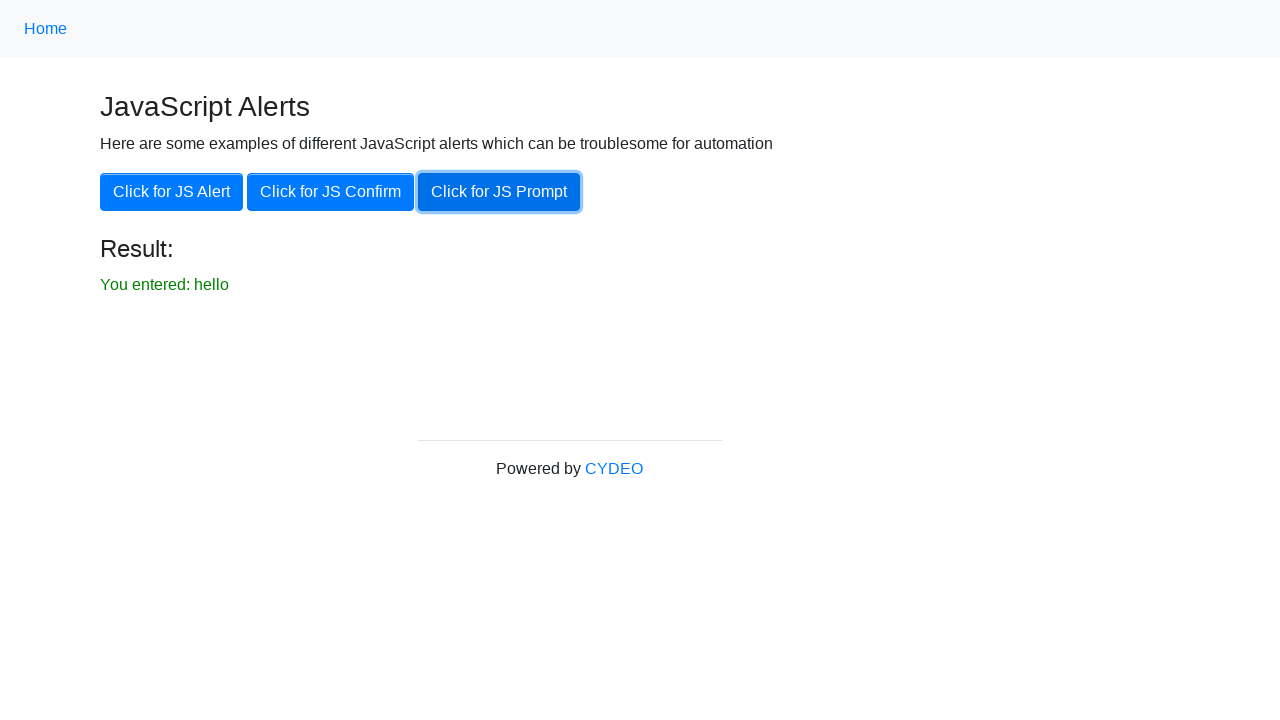

Result message element loaded
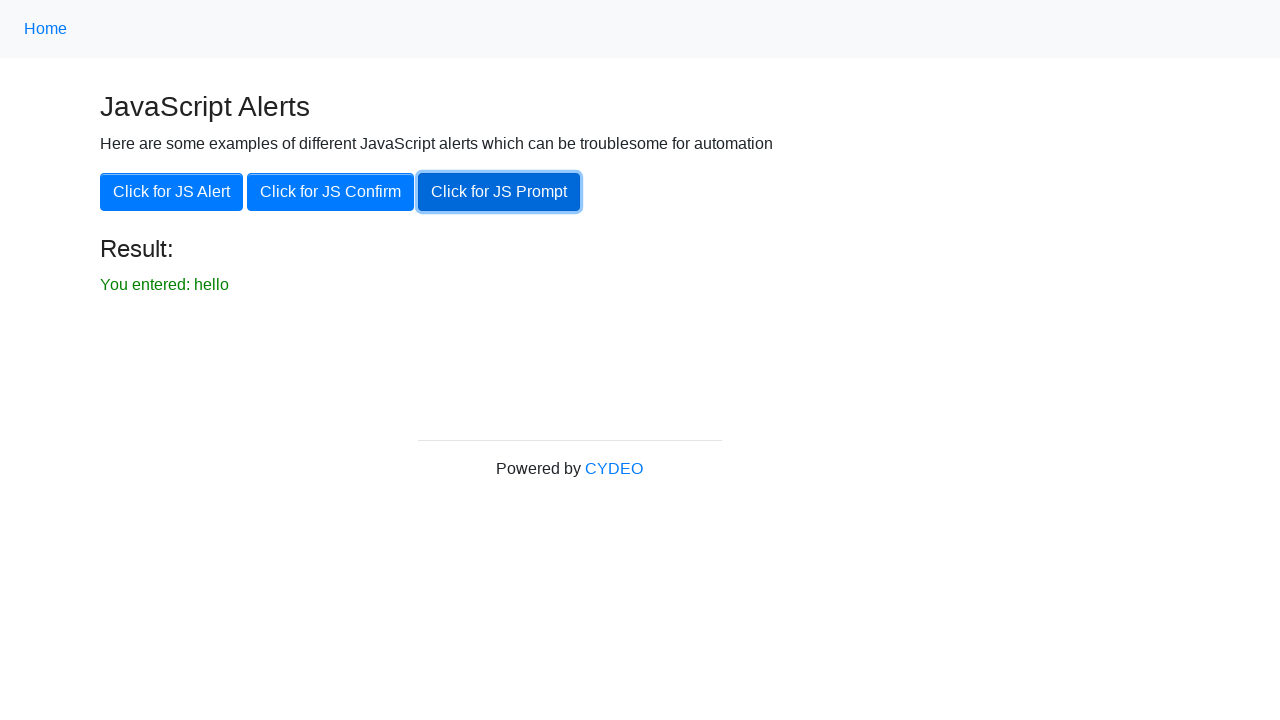

Verified result message displays 'You entered: hello'
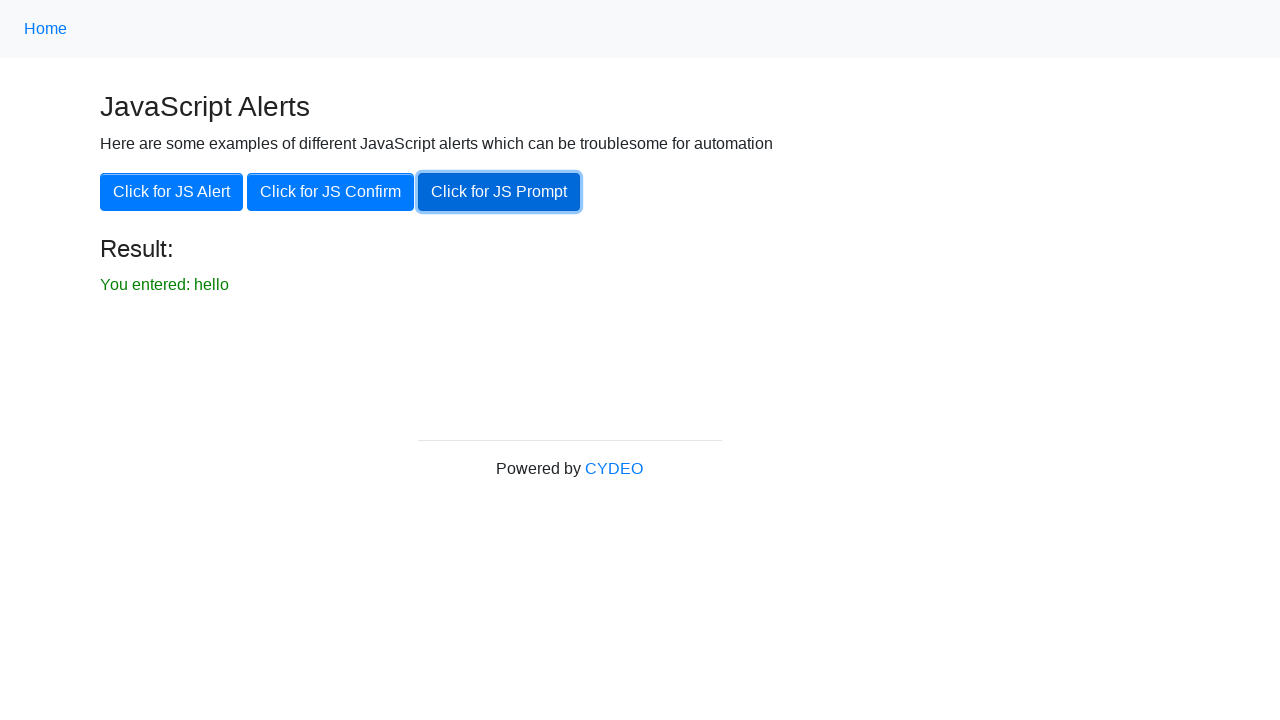

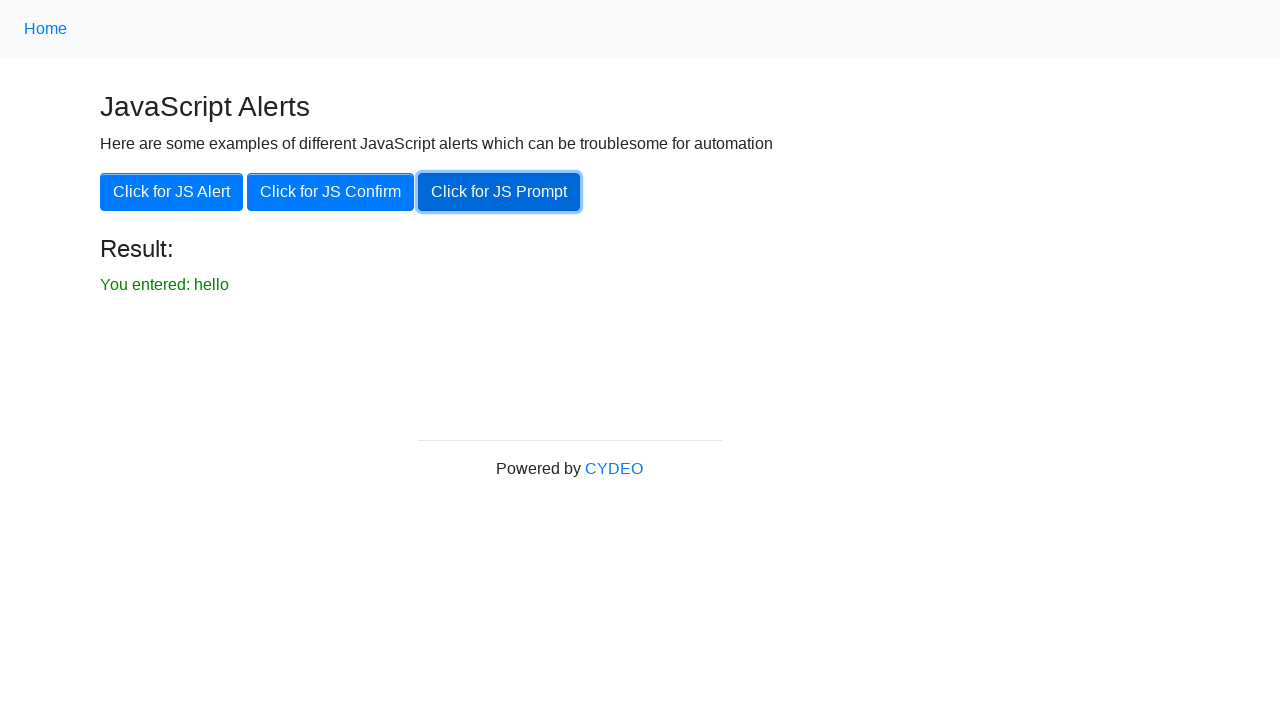